Tests the filtering functionality of a web table by searching for "Rice" and verifying that all displayed results contain "Rice" in their names

Starting URL: https://rahulshettyacademy.com/seleniumPractise/#/offers

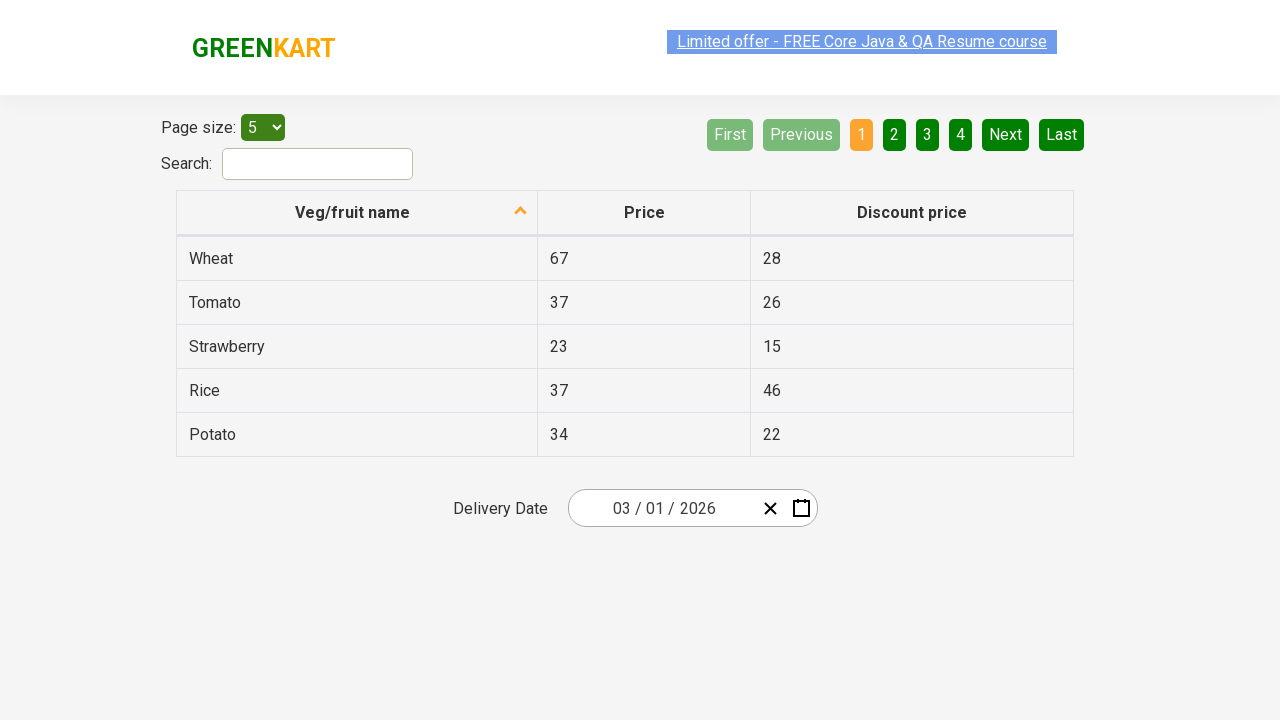

Entered 'Rice' in the search filter field on input#search-field
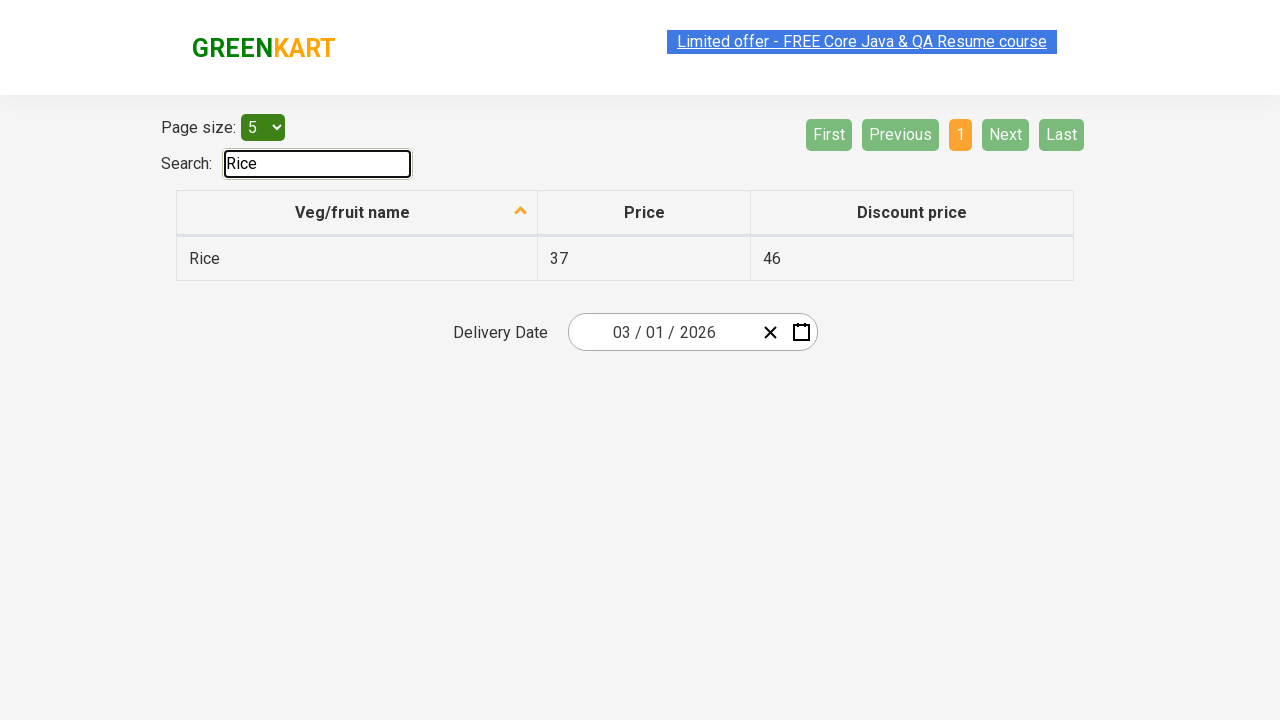

Table filtered and results displayed
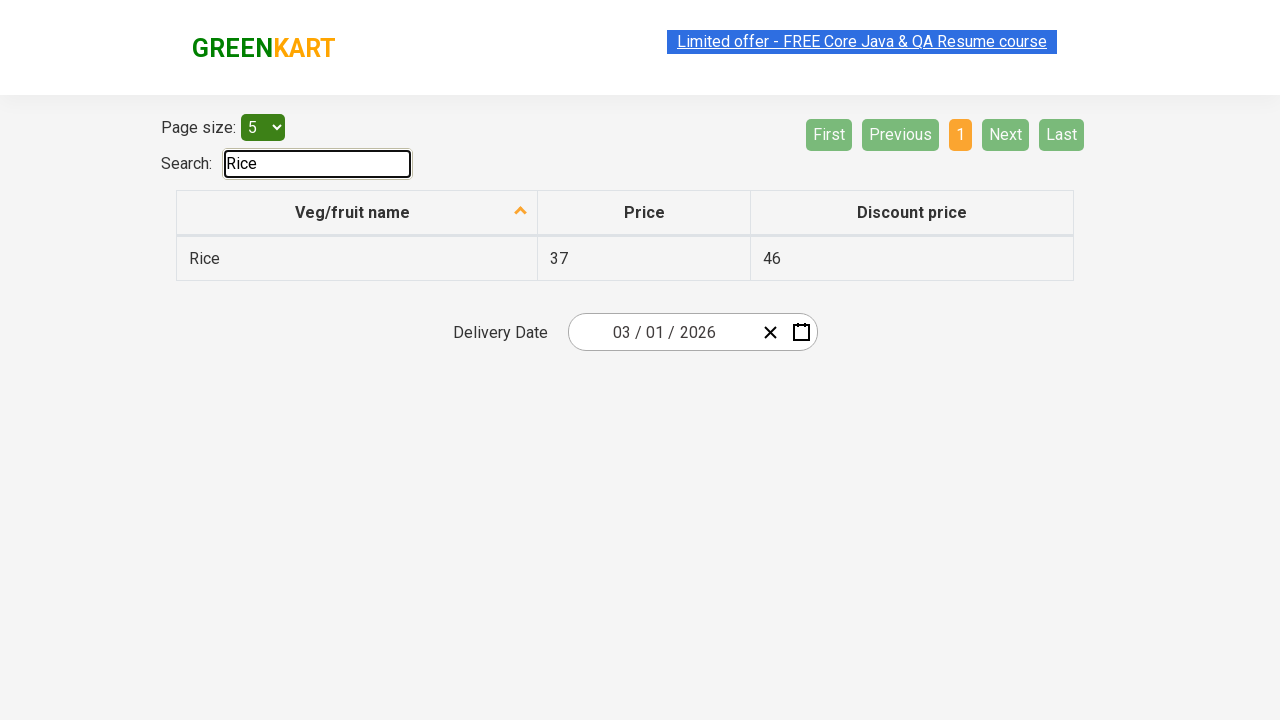

Retrieved all filtered table result elements
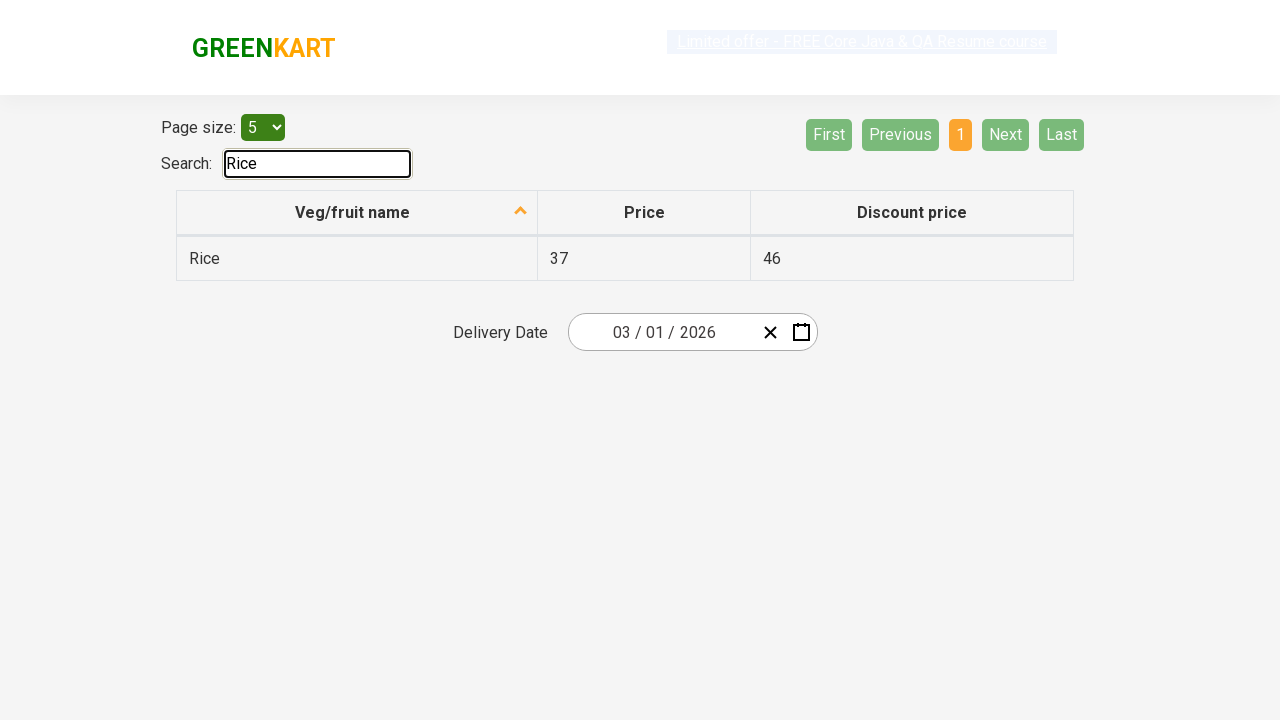

Verified table row contains 'Rice': Rice
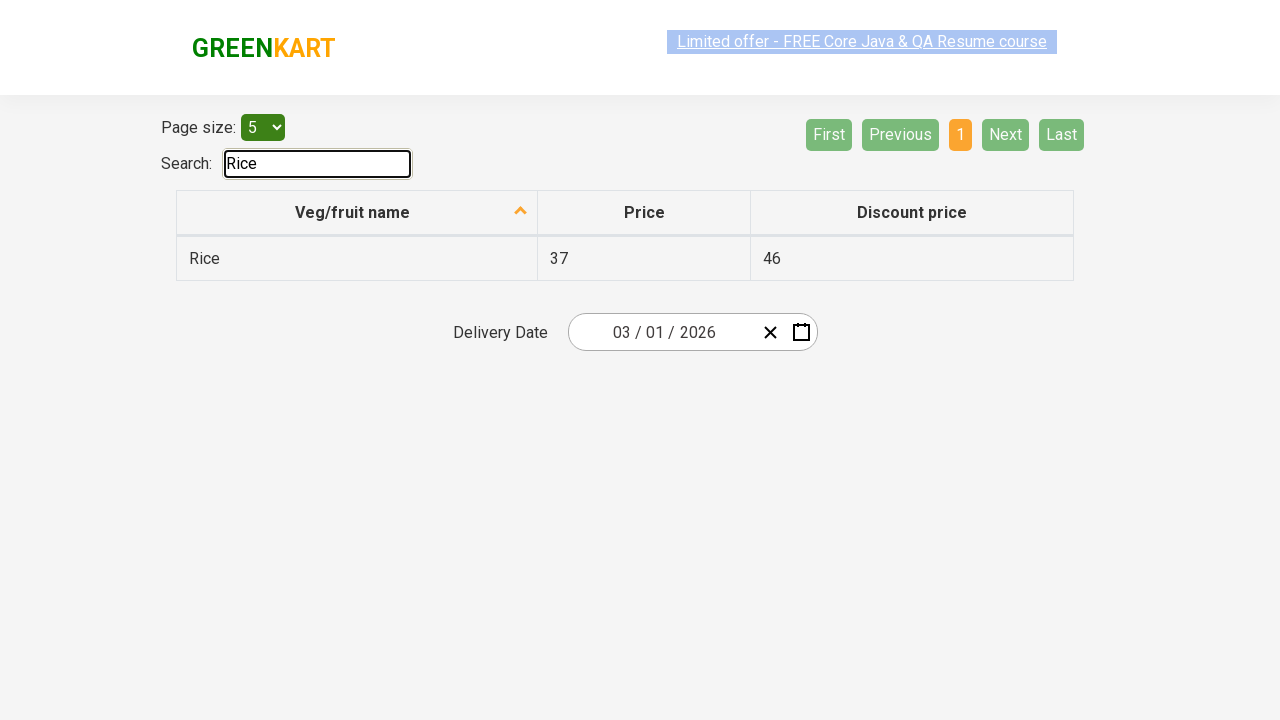

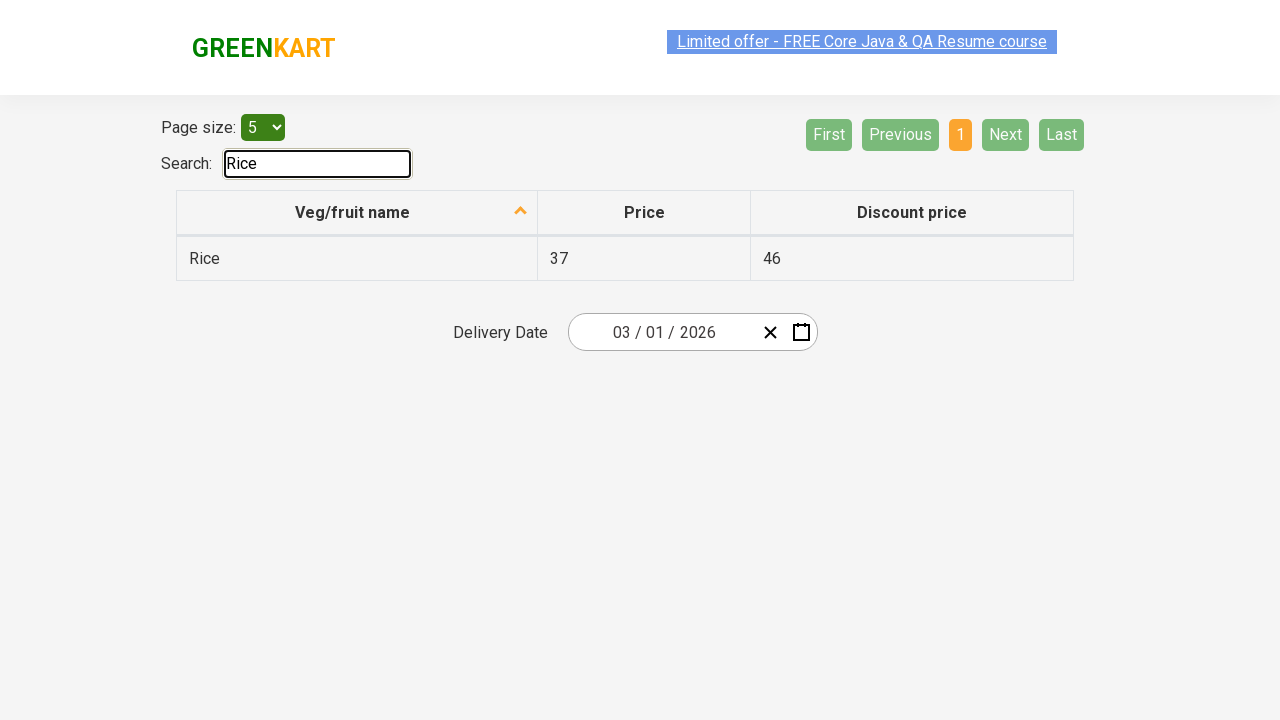